Tests that clicking the login button with empty username and password fields displays an appropriate error message

Starting URL: https://www.saucedemo.com/

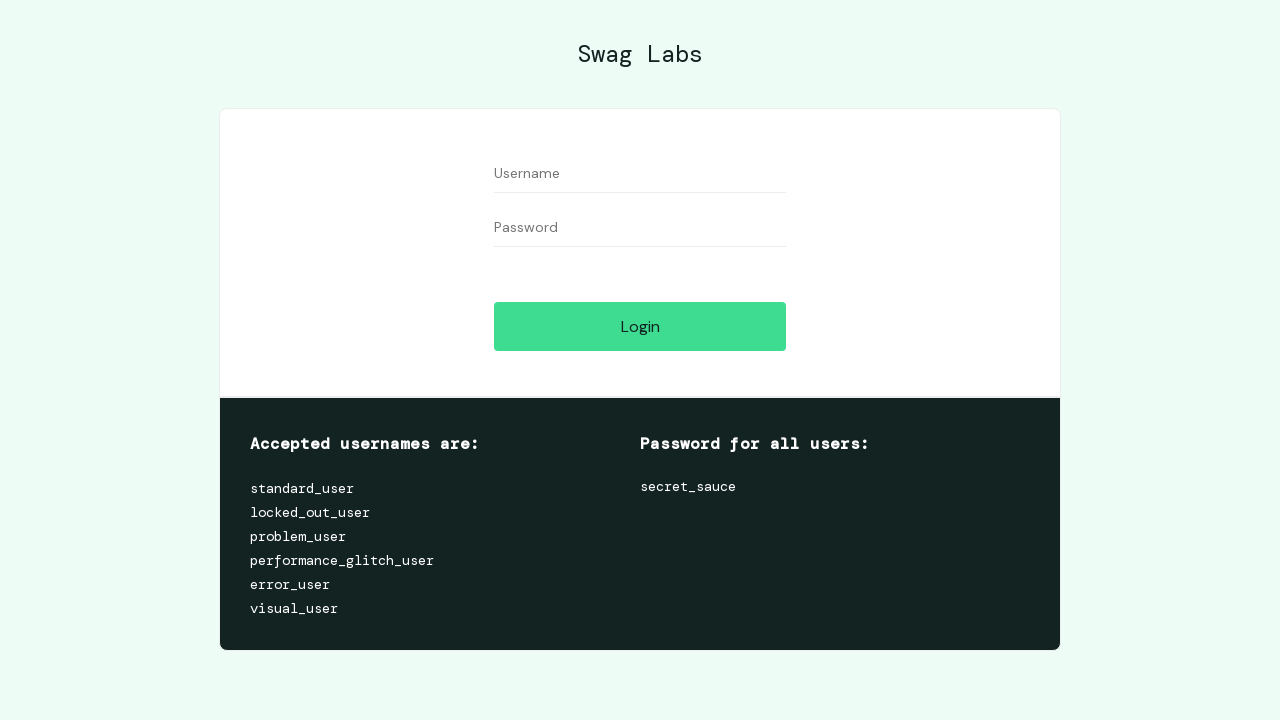

Navigated to Sauce Demo login page
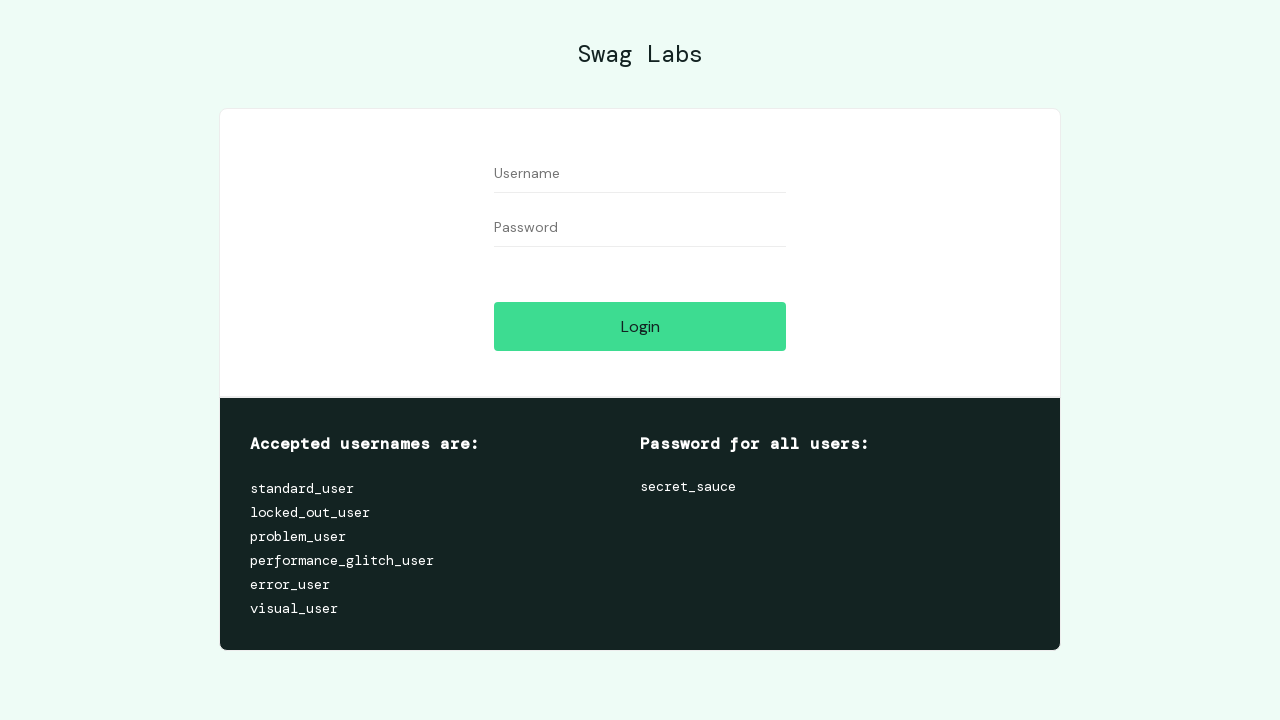

Clicked login button with empty username and password fields at (640, 326) on [name='login-button']
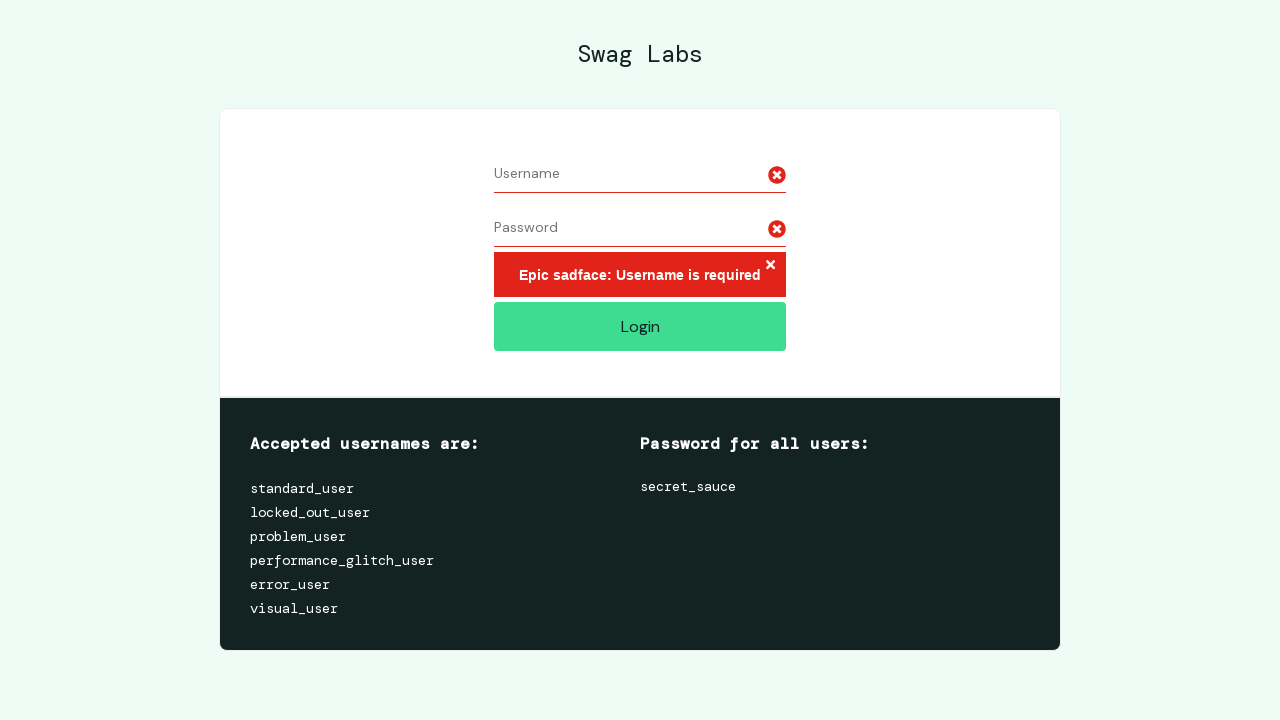

Error message appeared on page
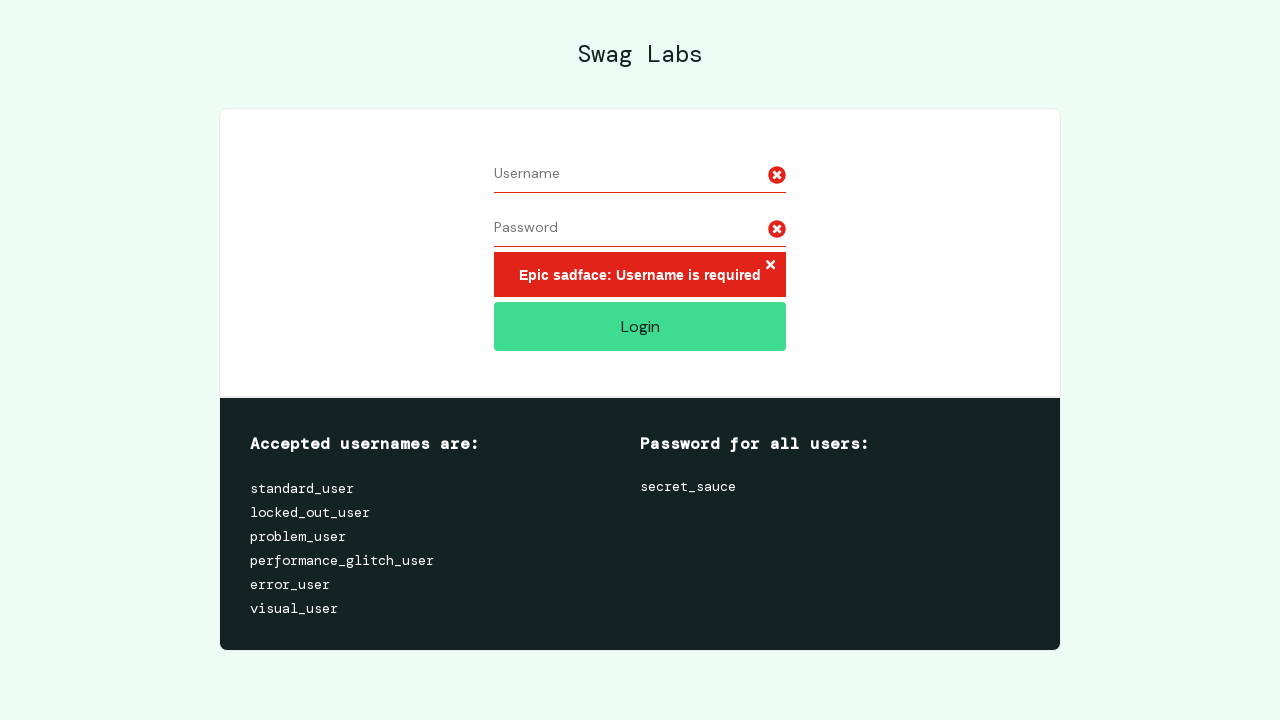

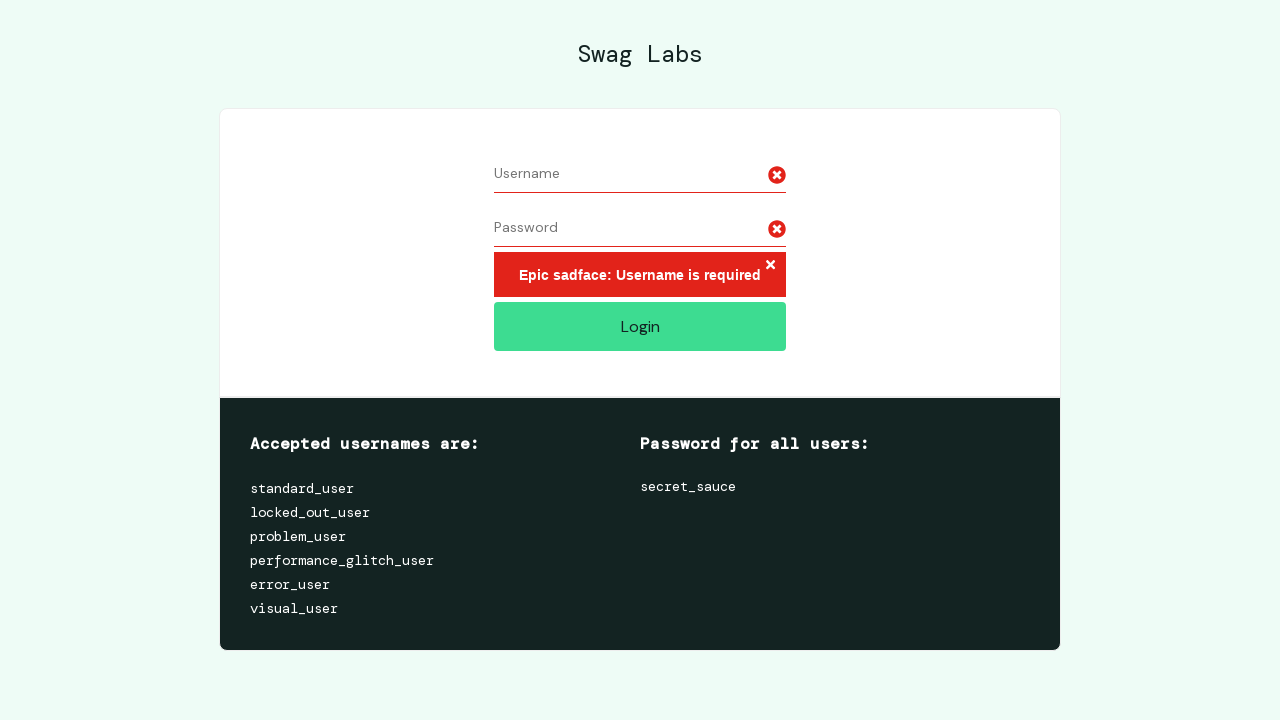